Tests mobile viewport emulation by changing device metrics to simulate portrait and landscape mobile views

Starting URL: http://whatismytimezone.com

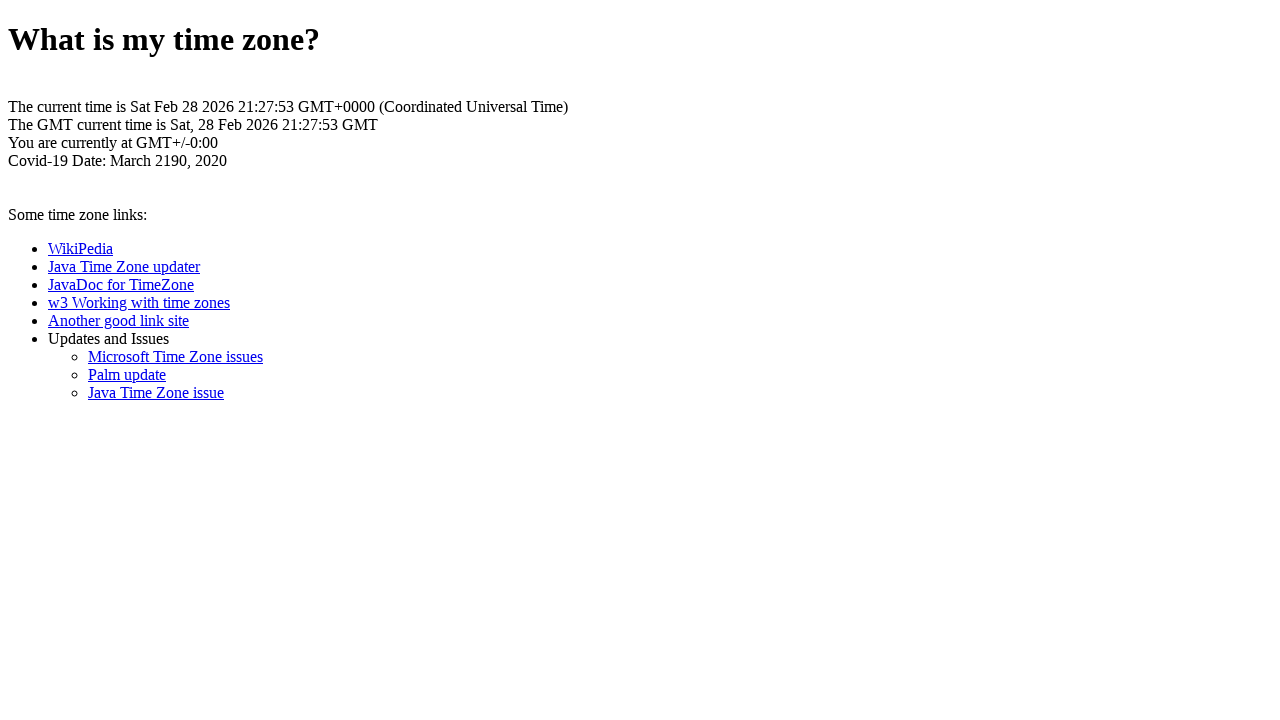

Waited 2 seconds for initial page load
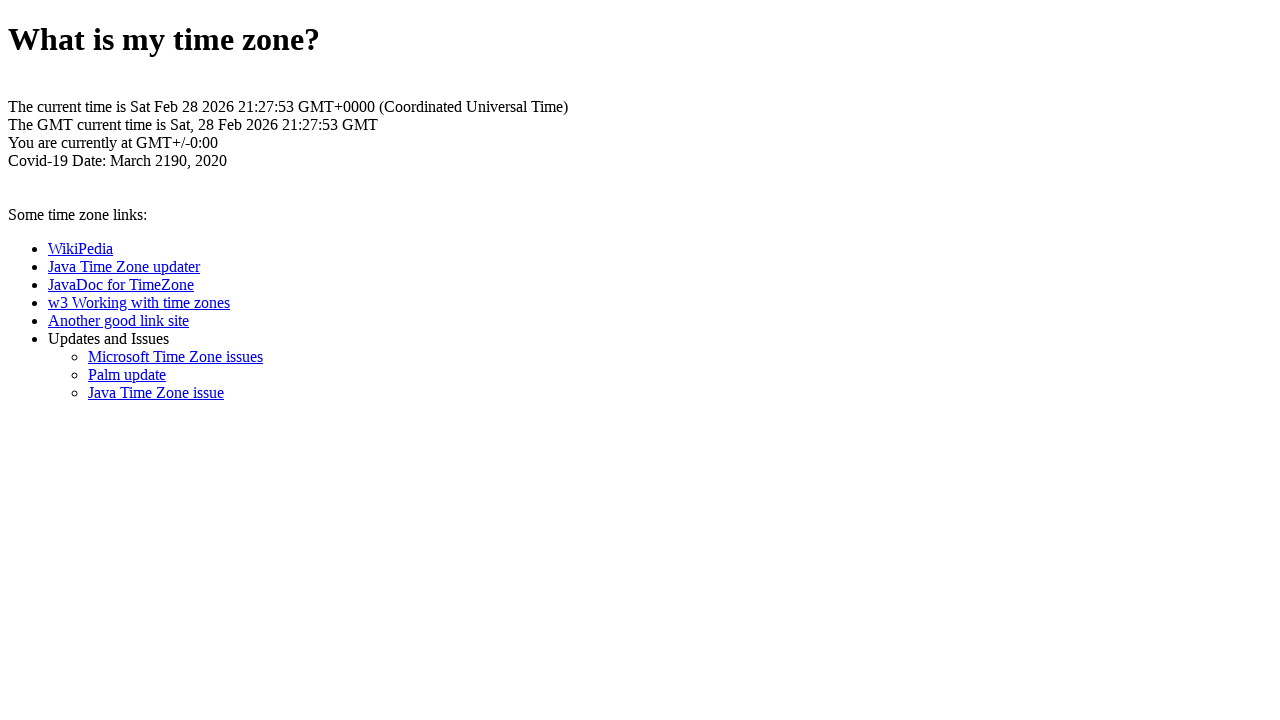

Reloaded the page
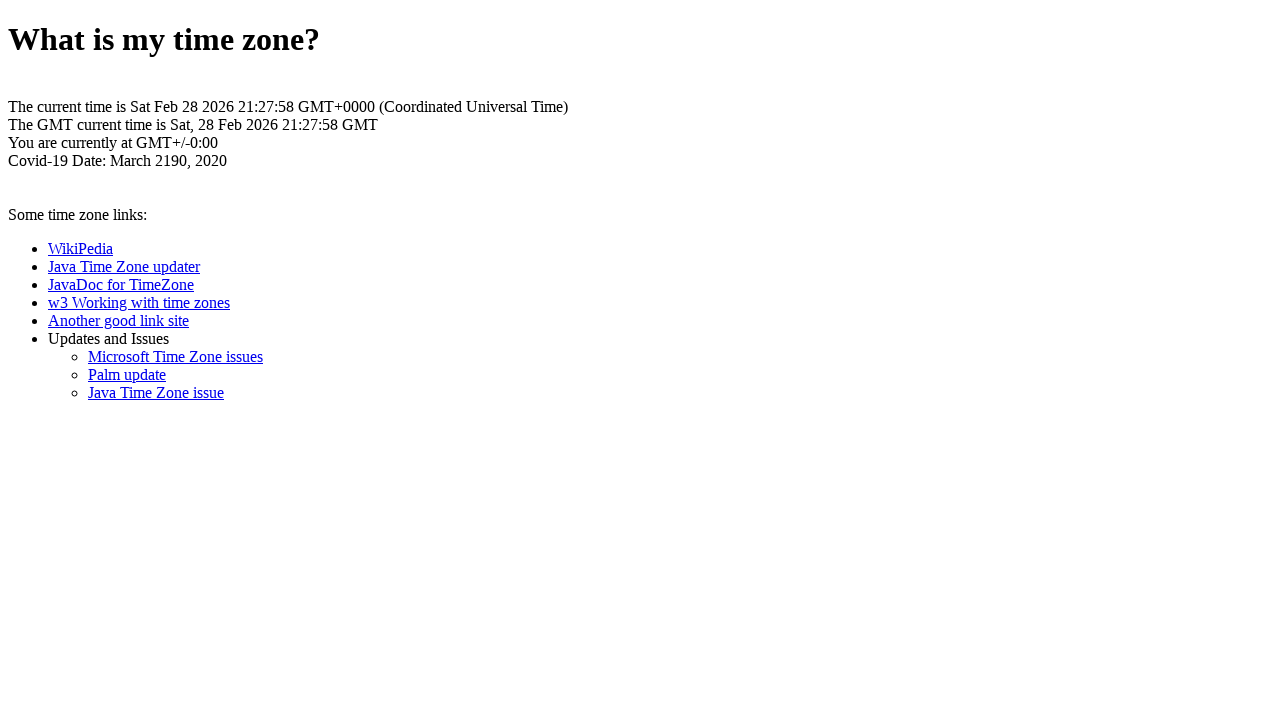

Set viewport to mobile portrait dimensions (500x800)
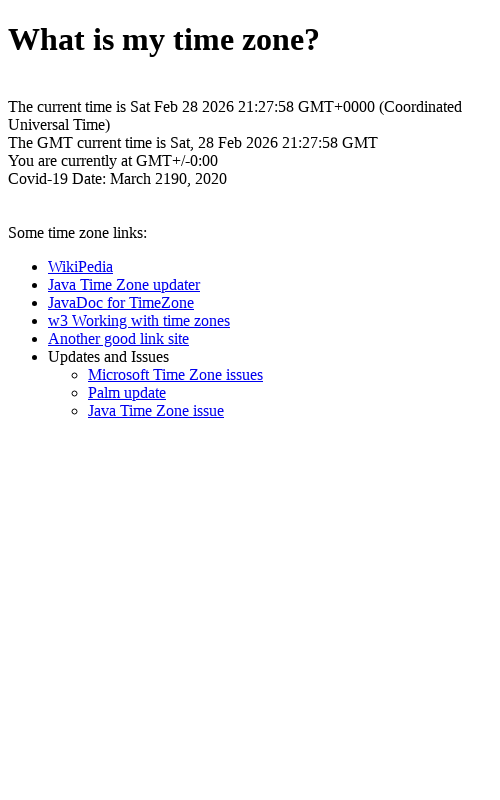

Waited 2 seconds to observe portrait viewport change
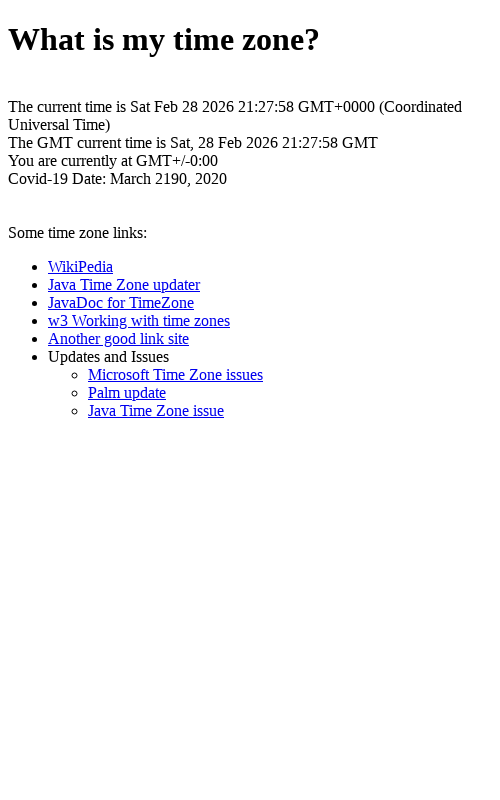

Set viewport to mobile landscape dimensions (500x1000)
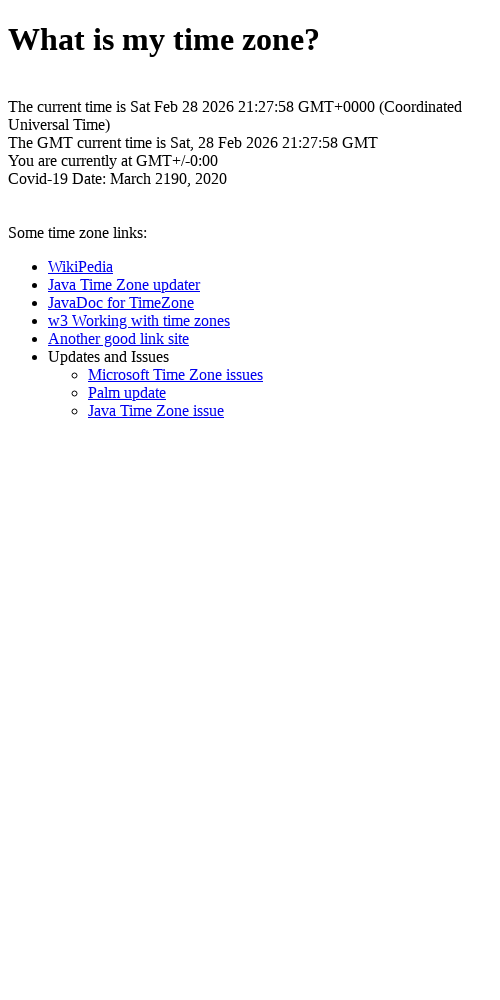

Waited 2 seconds to observe landscape viewport change
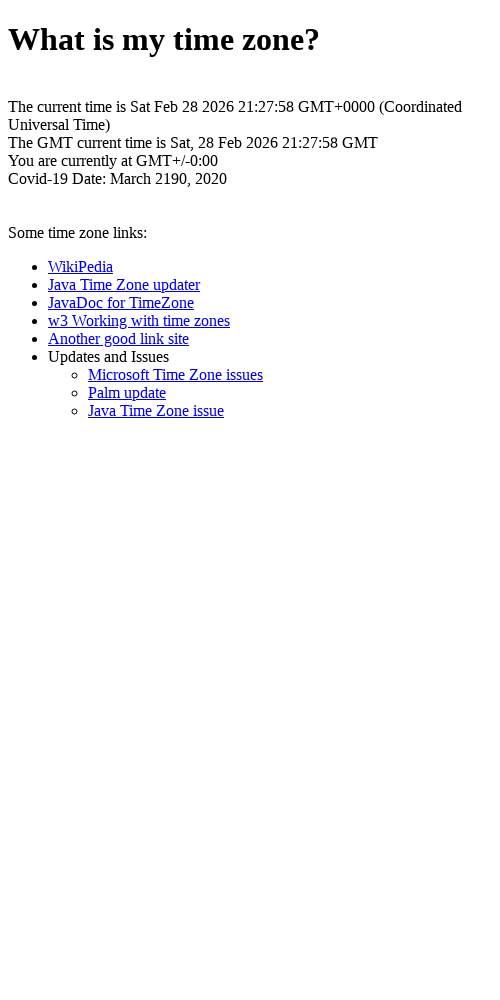

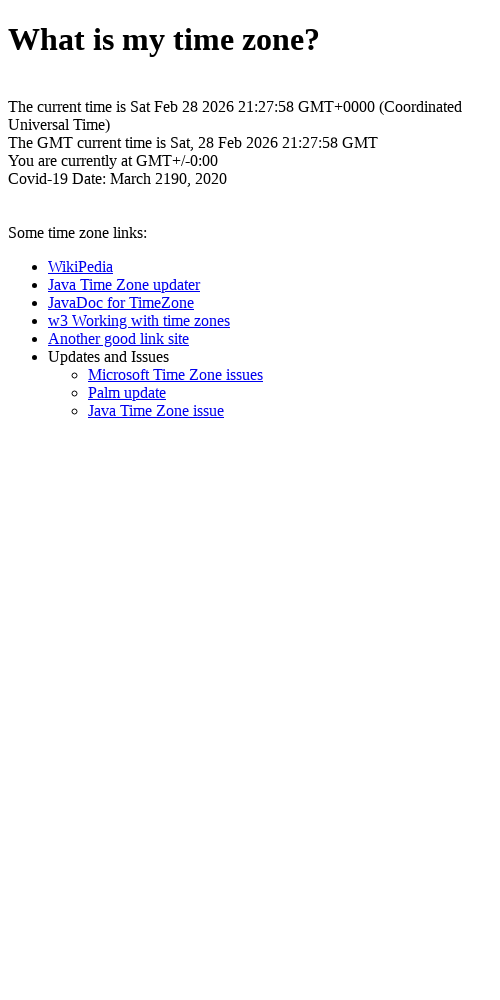